Tests various API call links on the DemoQA links page by clicking on different link elements that trigger different HTTP response codes (Created, No Content, Moved, Bad Request, Unauthorized, Forbidden, Not Found).

Starting URL: https://demoqa.com/links

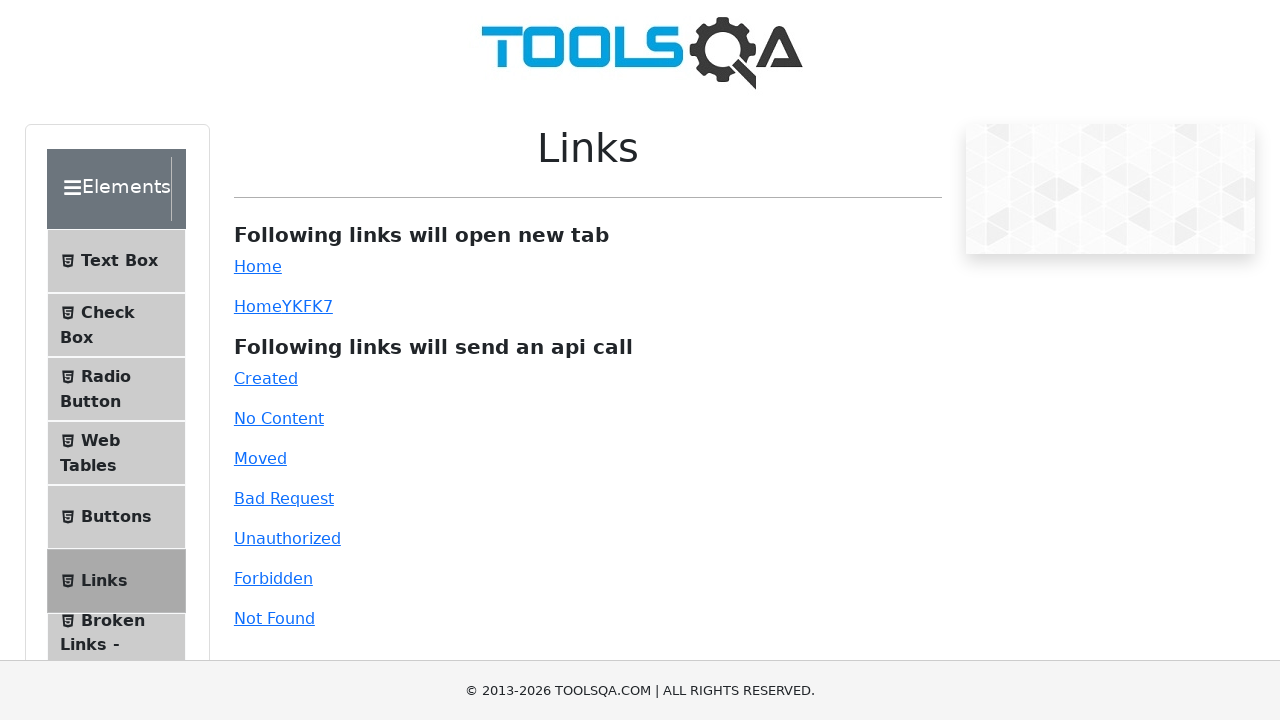

Navigated to DemoQA links page
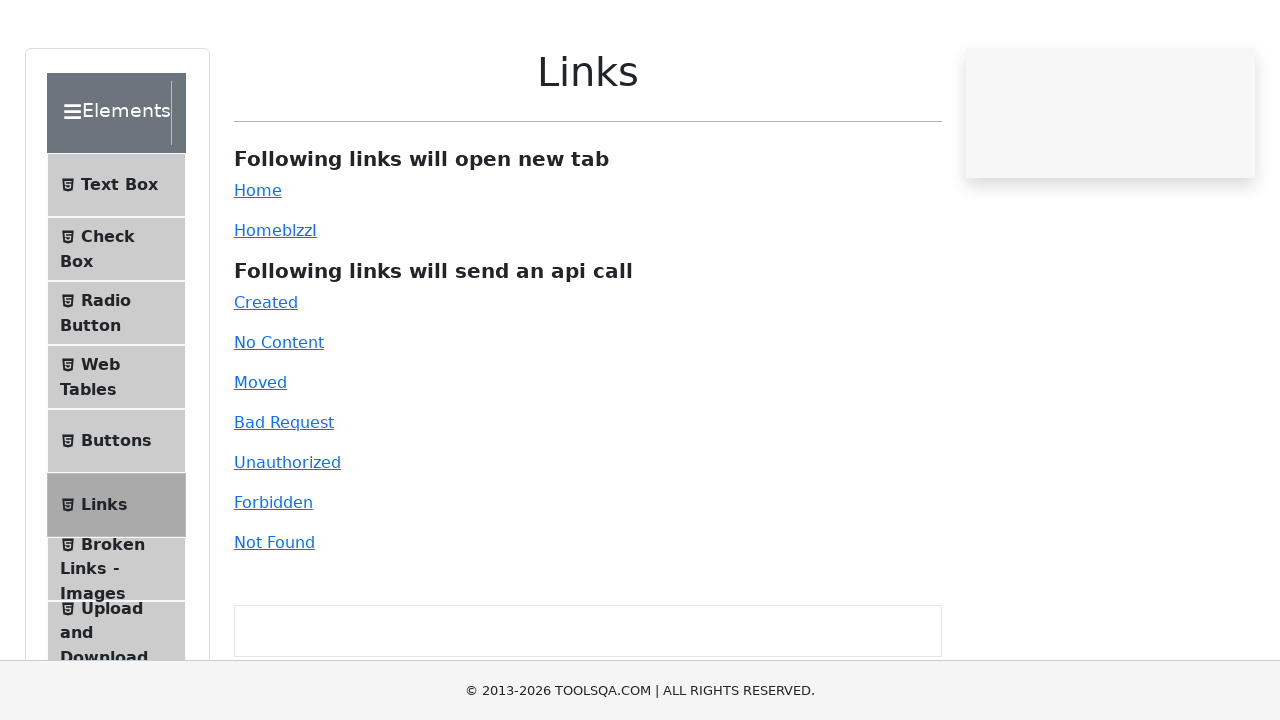

Clicked 'Created' link (201 response) at (266, 378) on #created
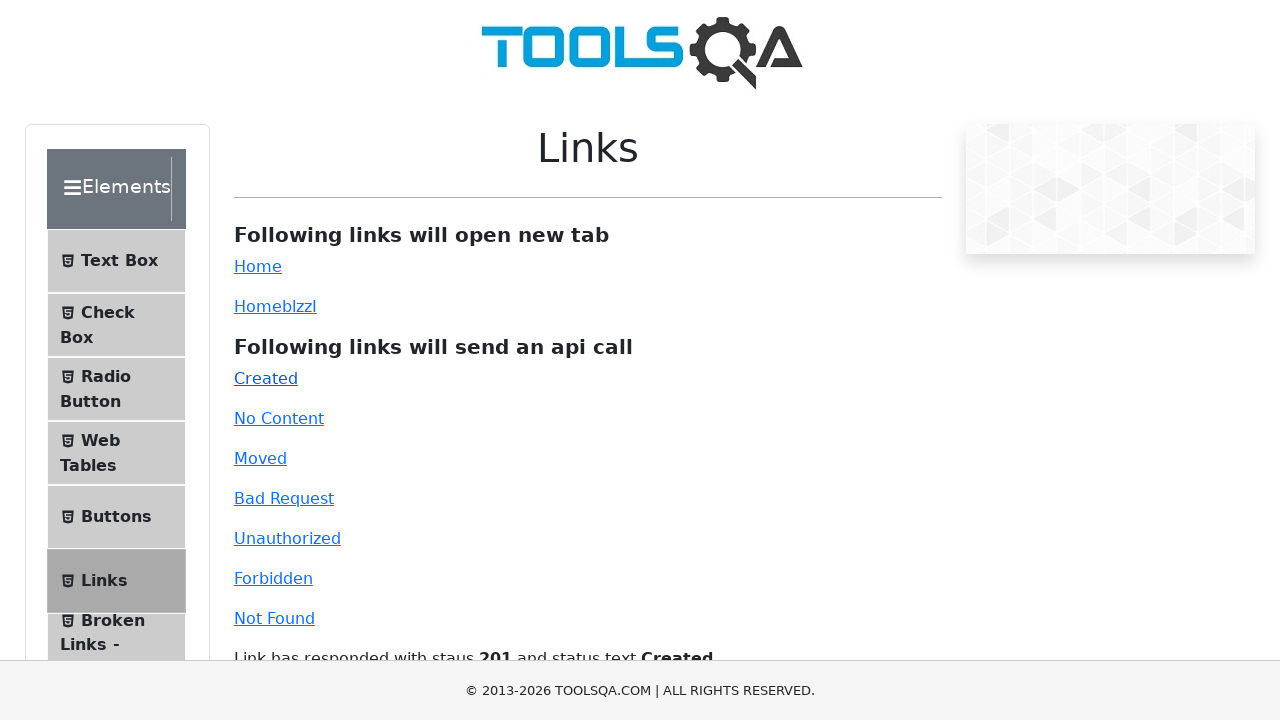

Clicked 'No Content' link (204 response) at (279, 418) on #no-content
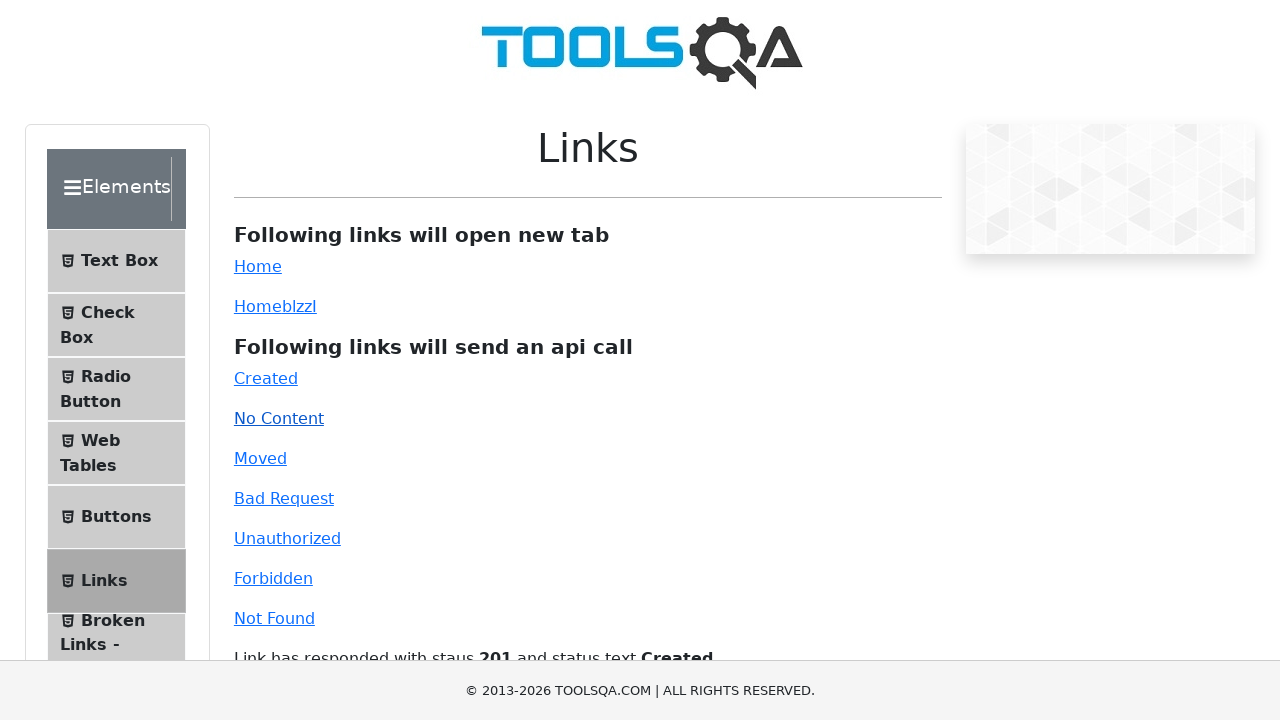

Clicked 'Moved' link (301 response) at (260, 458) on #moved
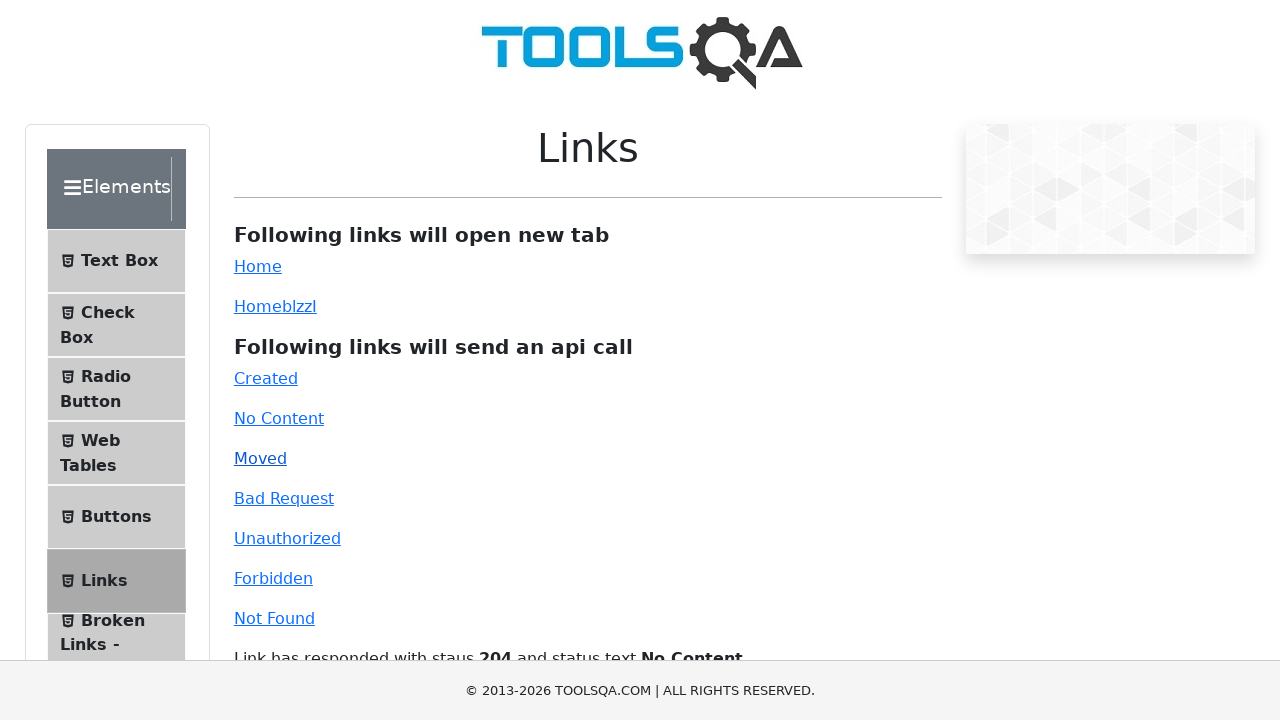

Clicked 'Bad Request' link (400 response) at (284, 498) on #bad-request
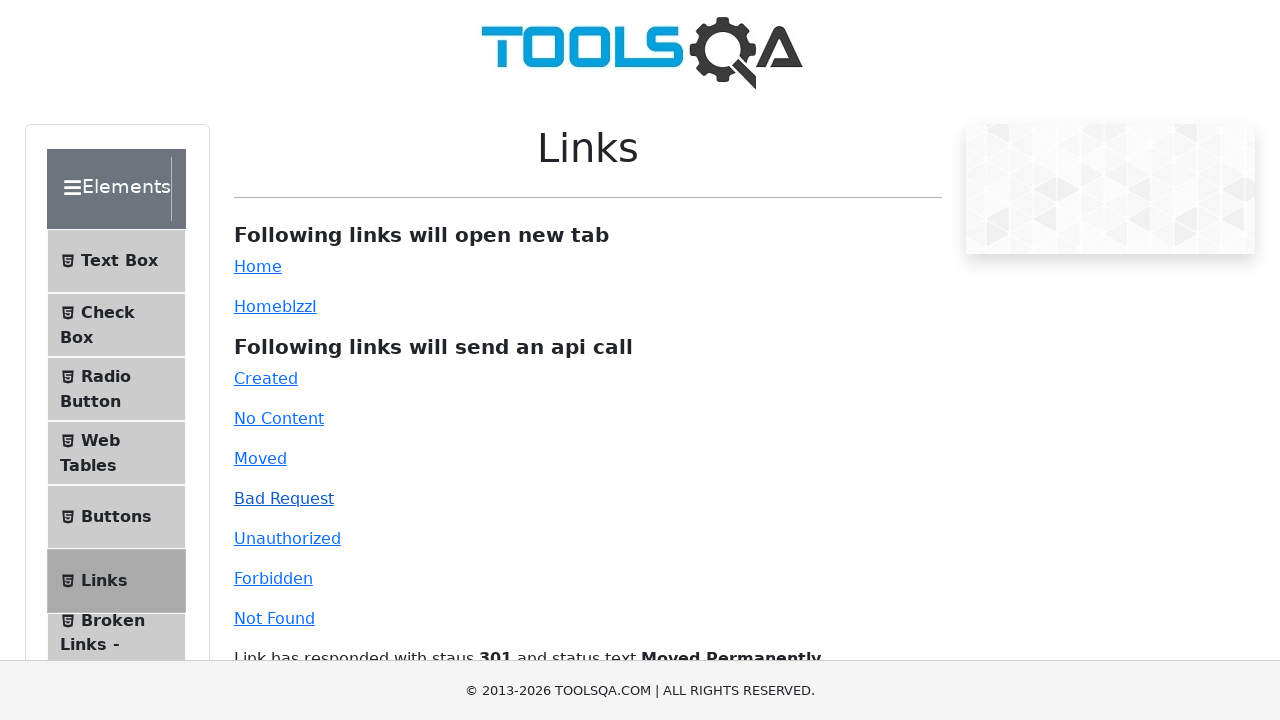

Clicked 'Unauthorized' link (401 response) at (287, 538) on #unauthorized
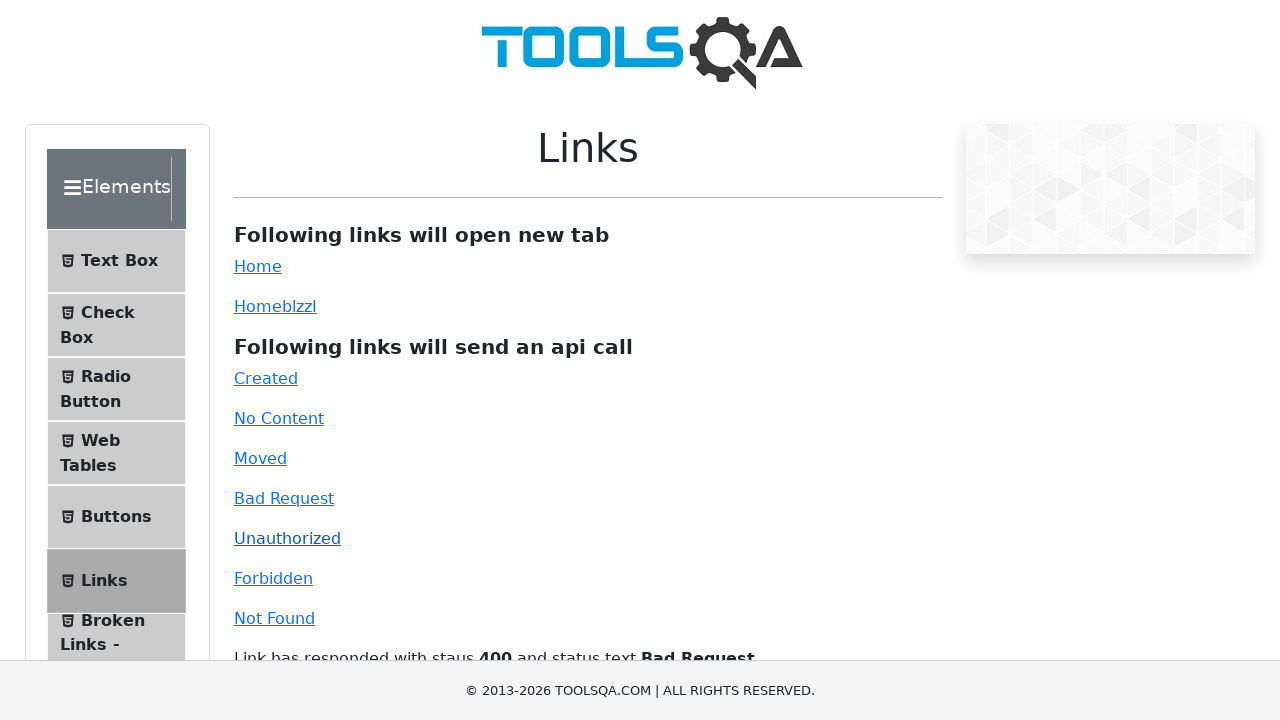

Clicked 'Forbidden' link (403 response) at (273, 578) on #forbidden
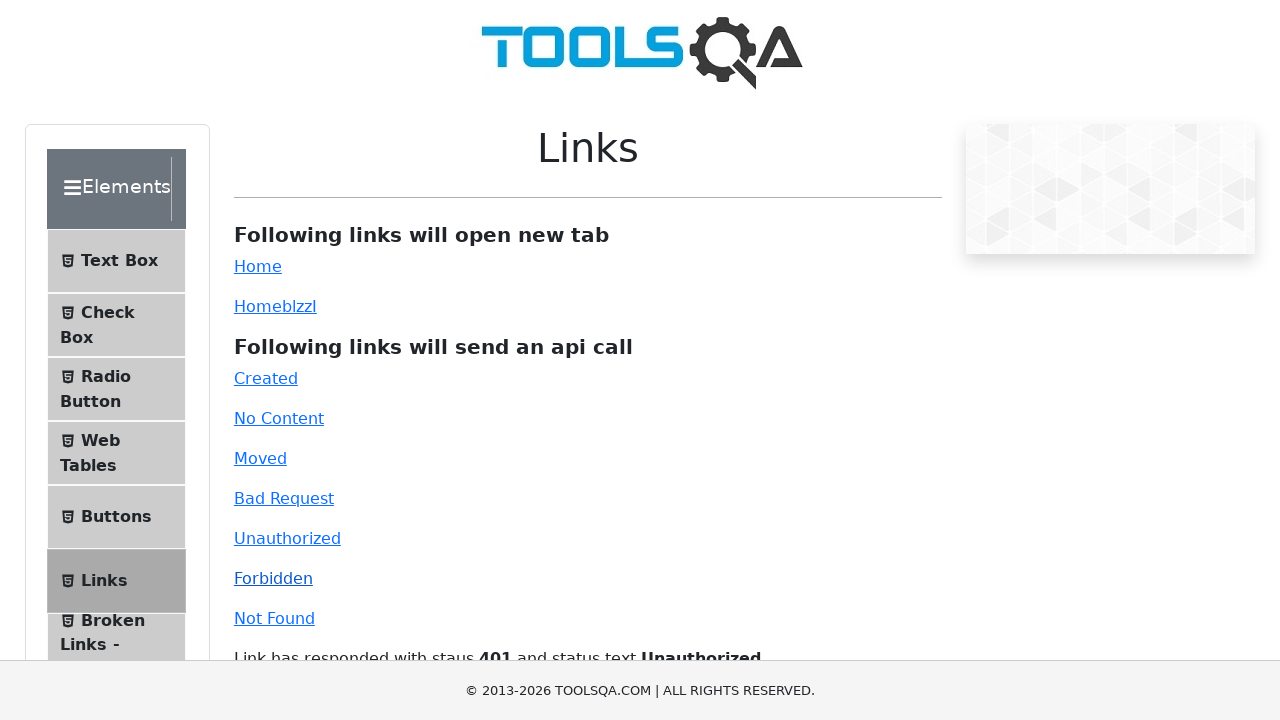

Clicked 'Not Found' link (404 response) at (274, 618) on #invalid-url
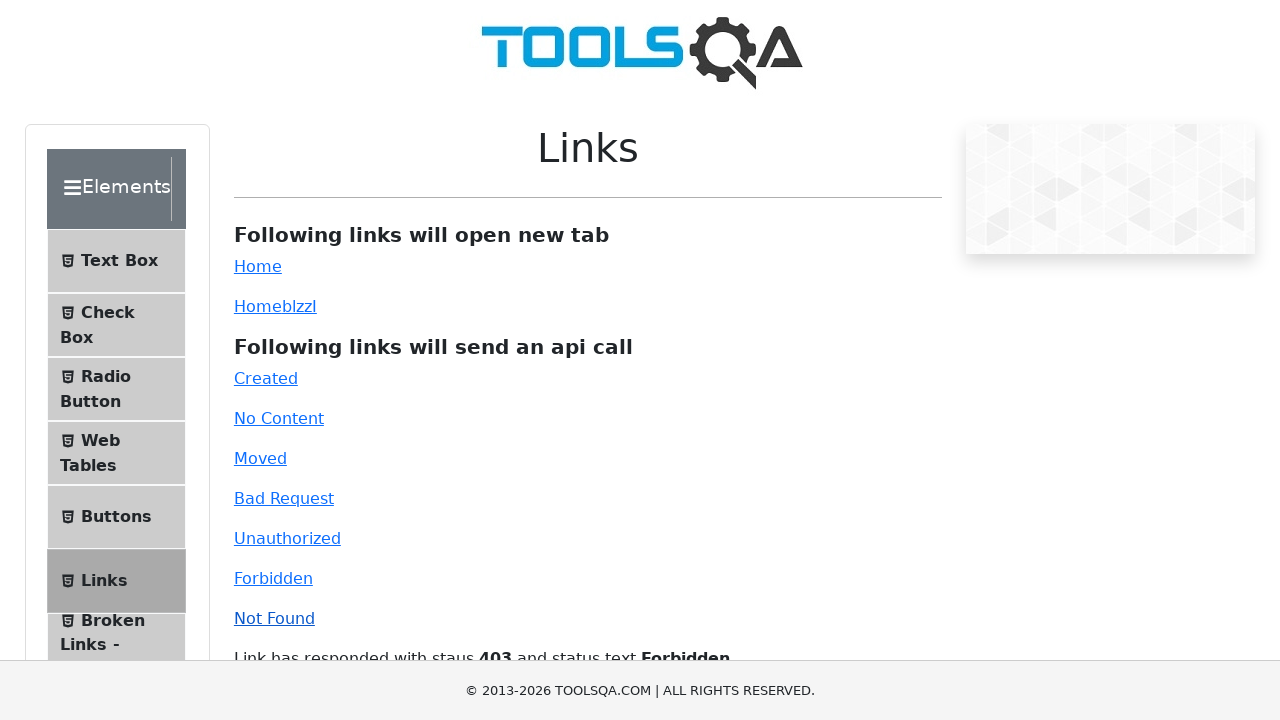

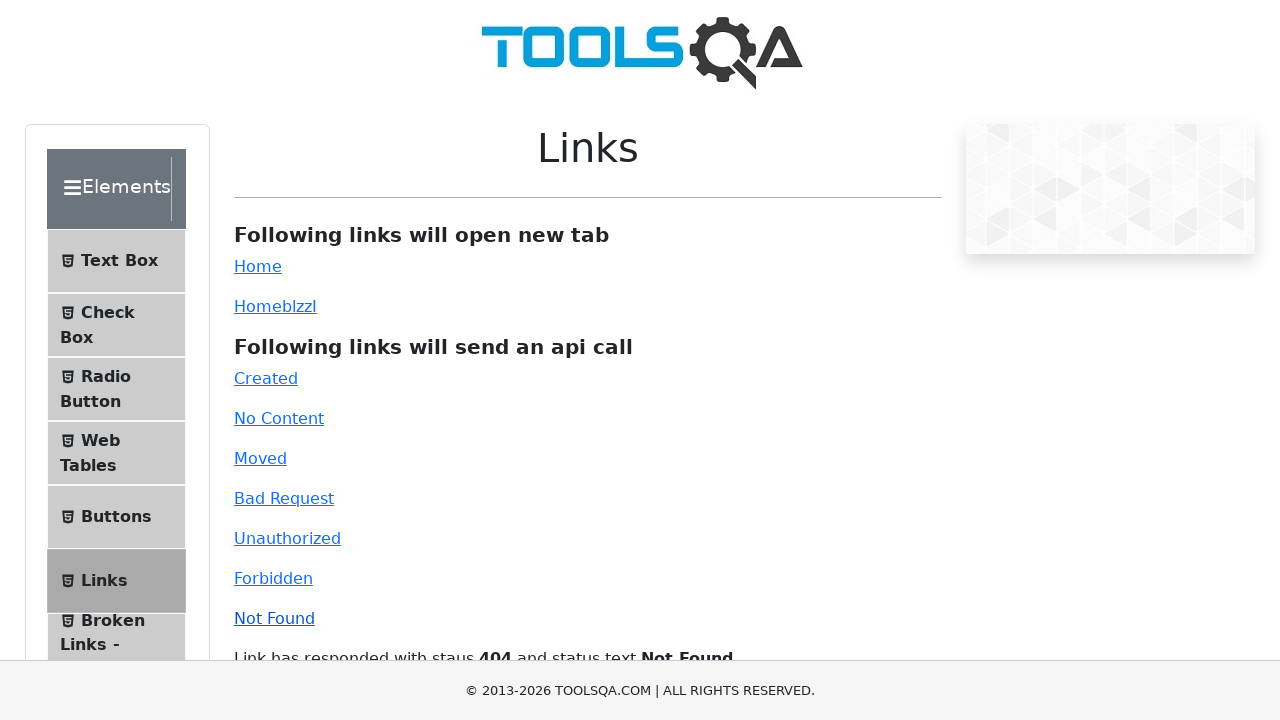